Tests Lorem Ipsum generator by selecting the lists option and generating 5 lists.

Starting URL: https://lipsum.com/

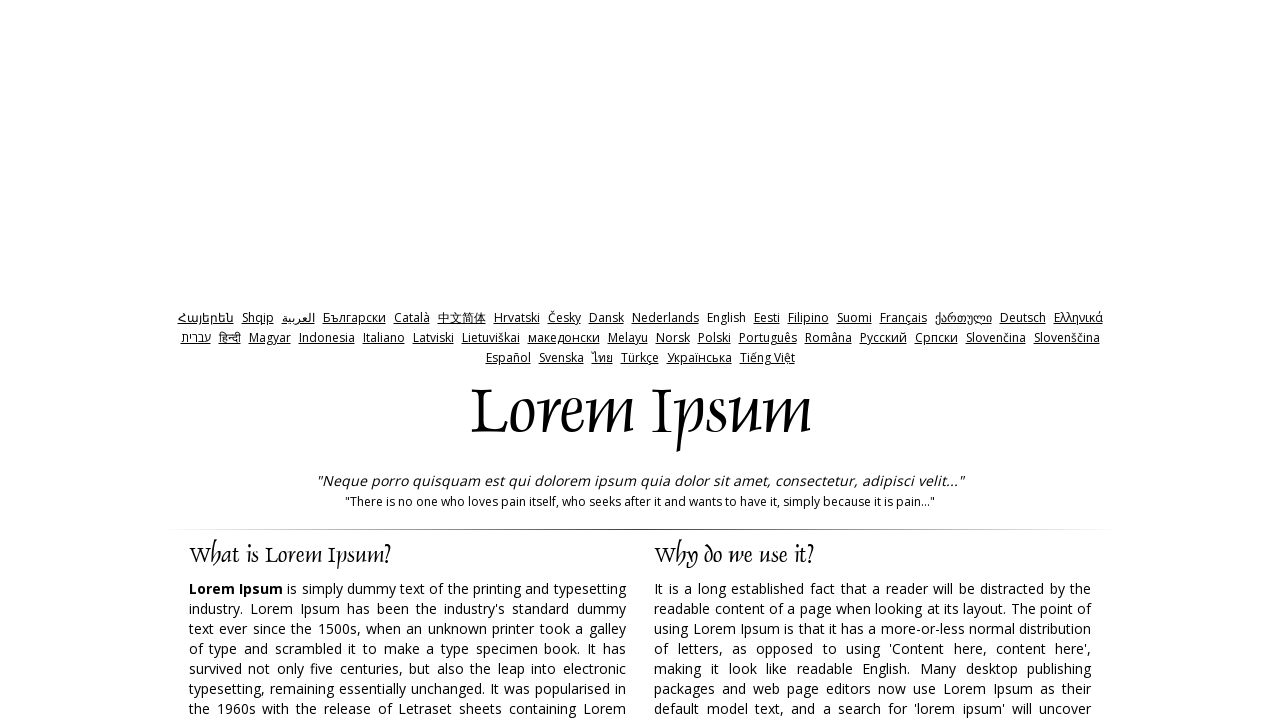

Clicked on lists radio option at (735, 360) on #lists
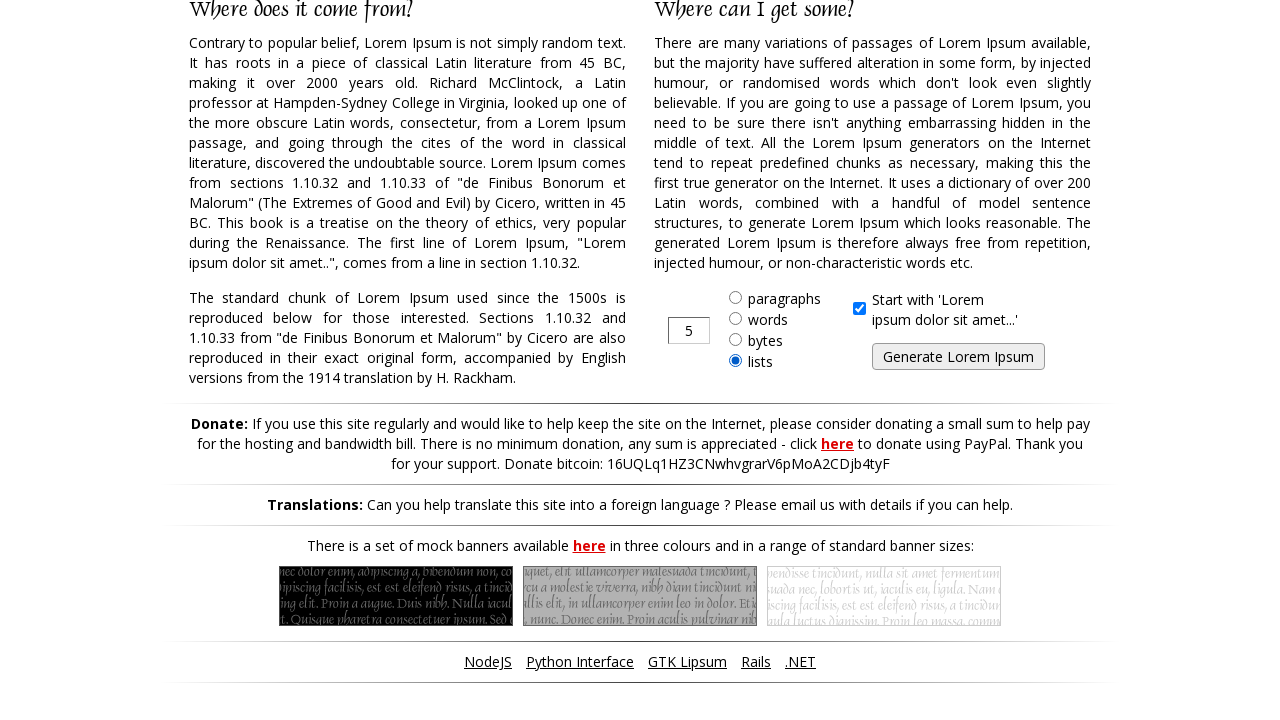

Filled amount input with value 5 on #amount
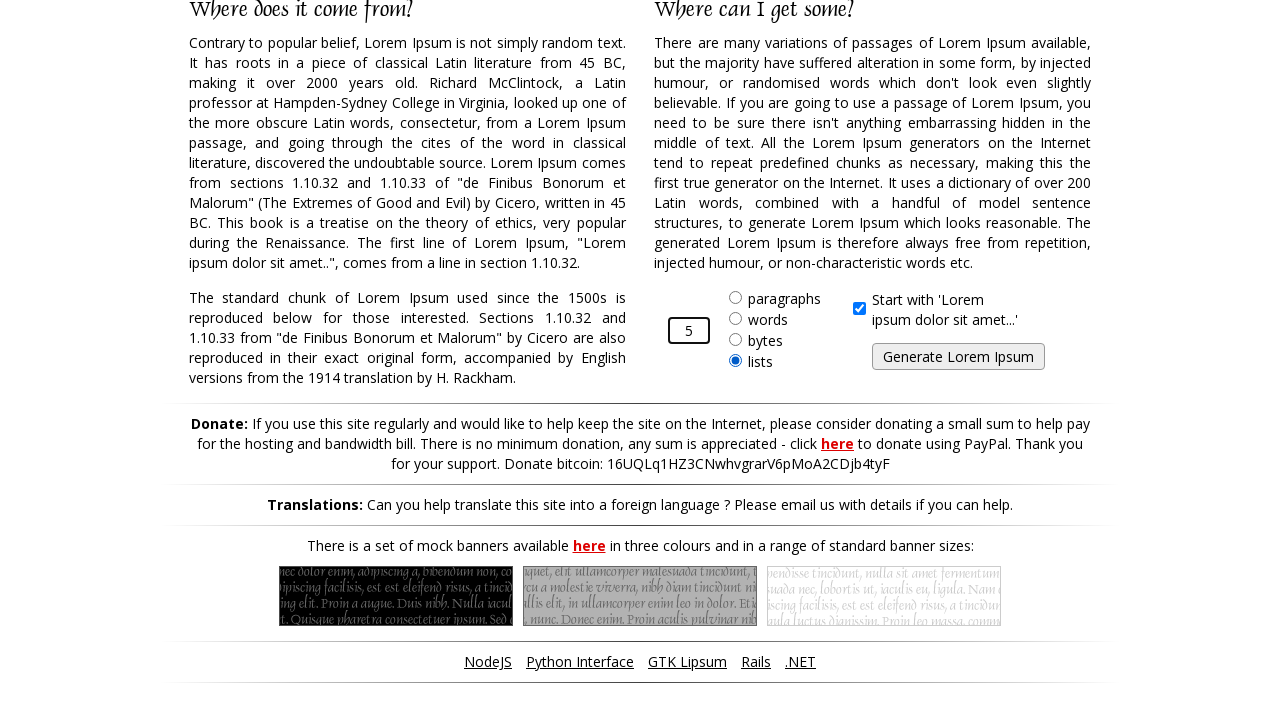

Clicked generate button to create 5 lists at (958, 357) on #generate
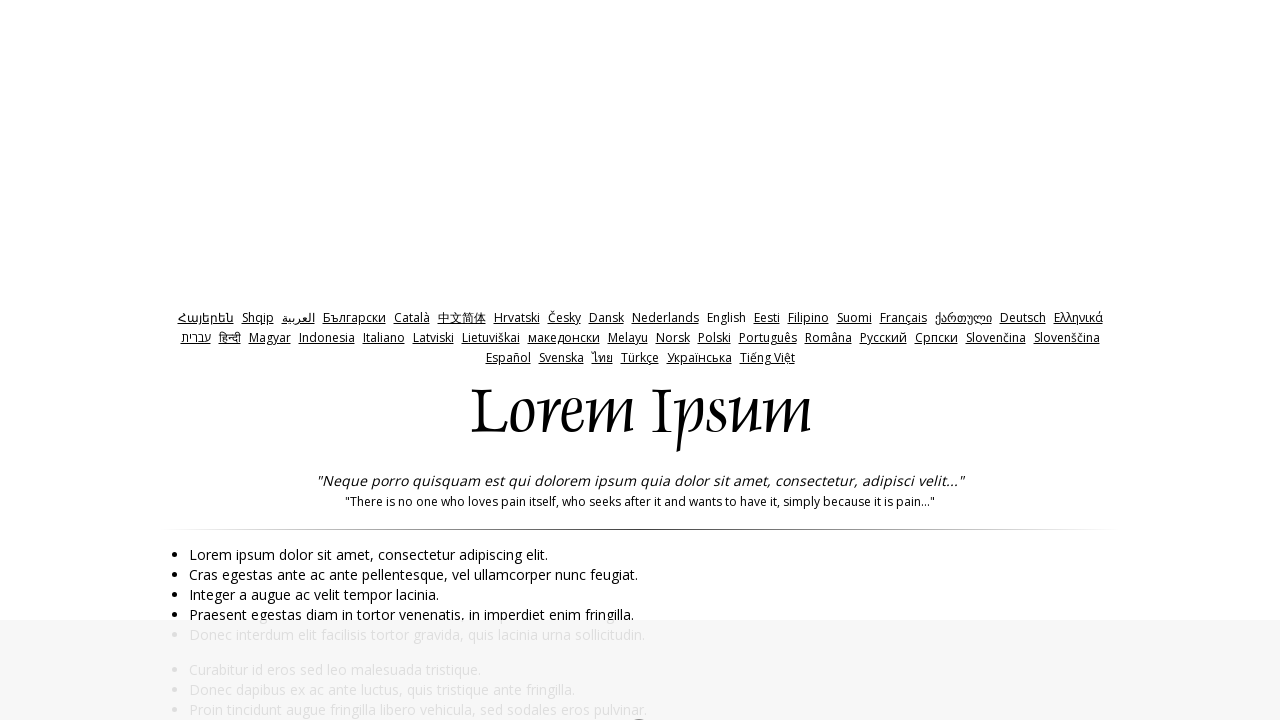

Lorem Ipsum lists generated and loaded successfully
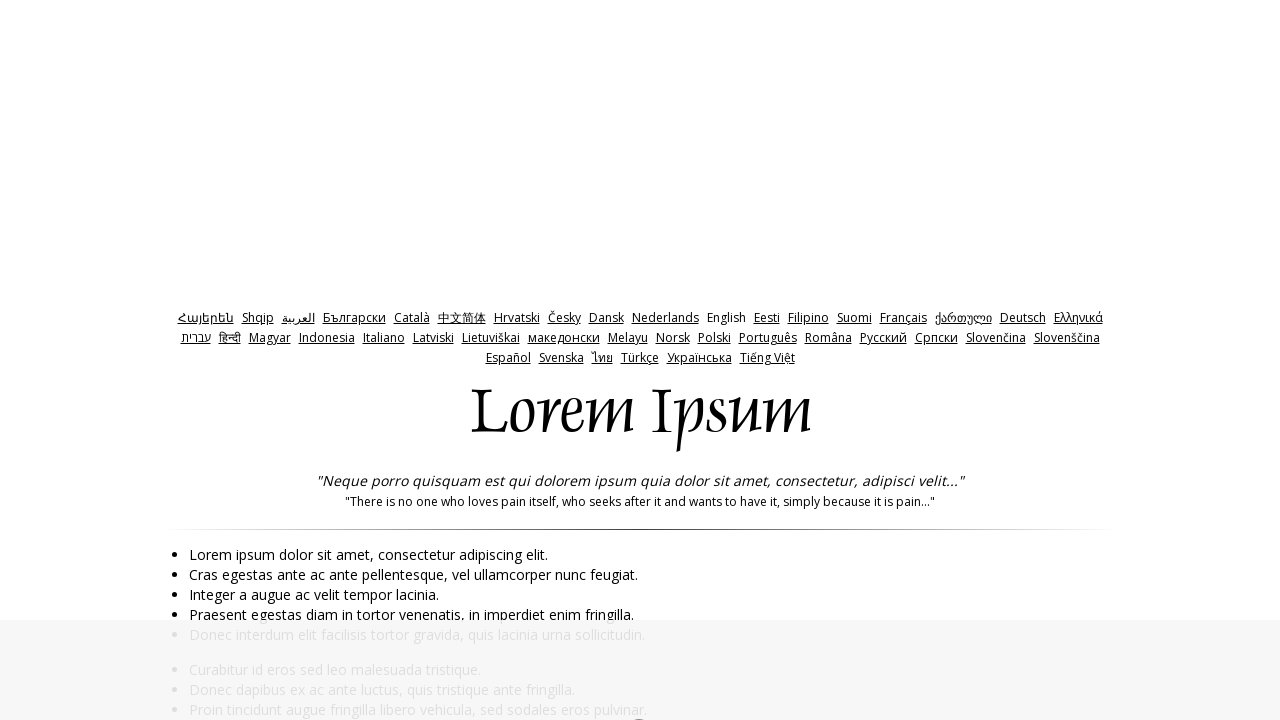

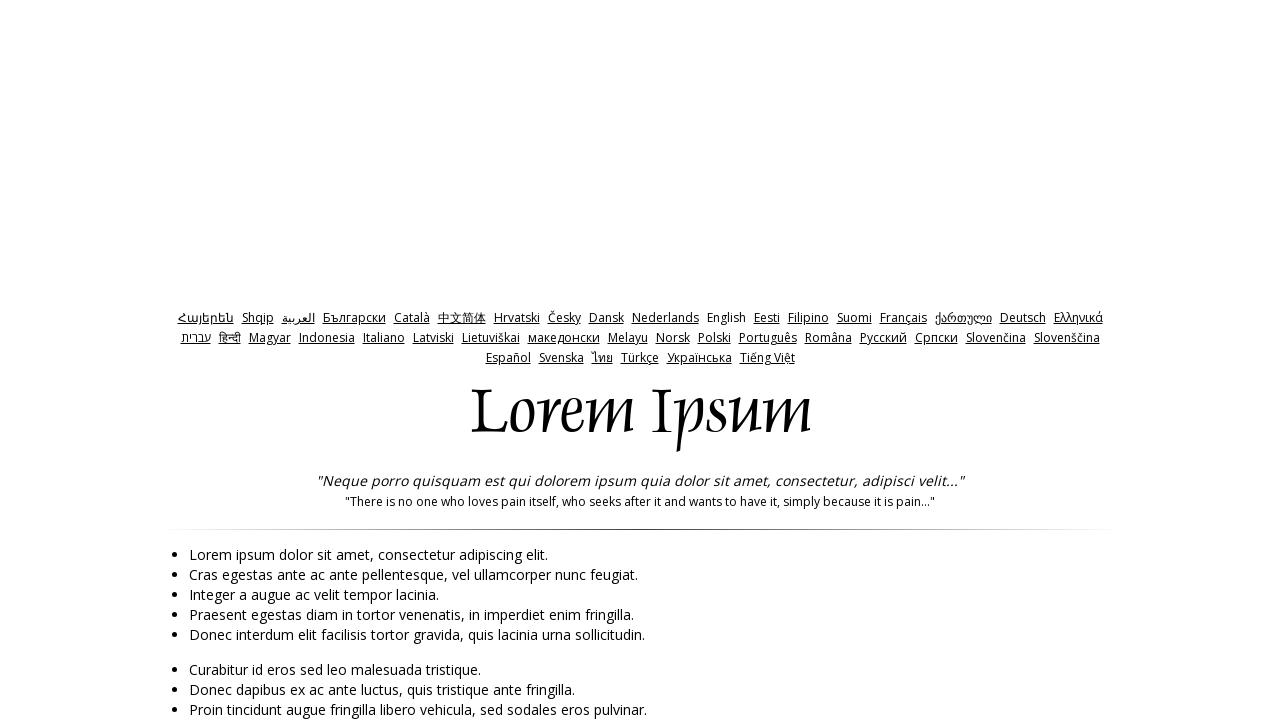